Verifies that the CRM Pro logo is displayed on the login page by checking the visibility of the logo image element.

Starting URL: https://classic.crmpro.com/index.html?e=1

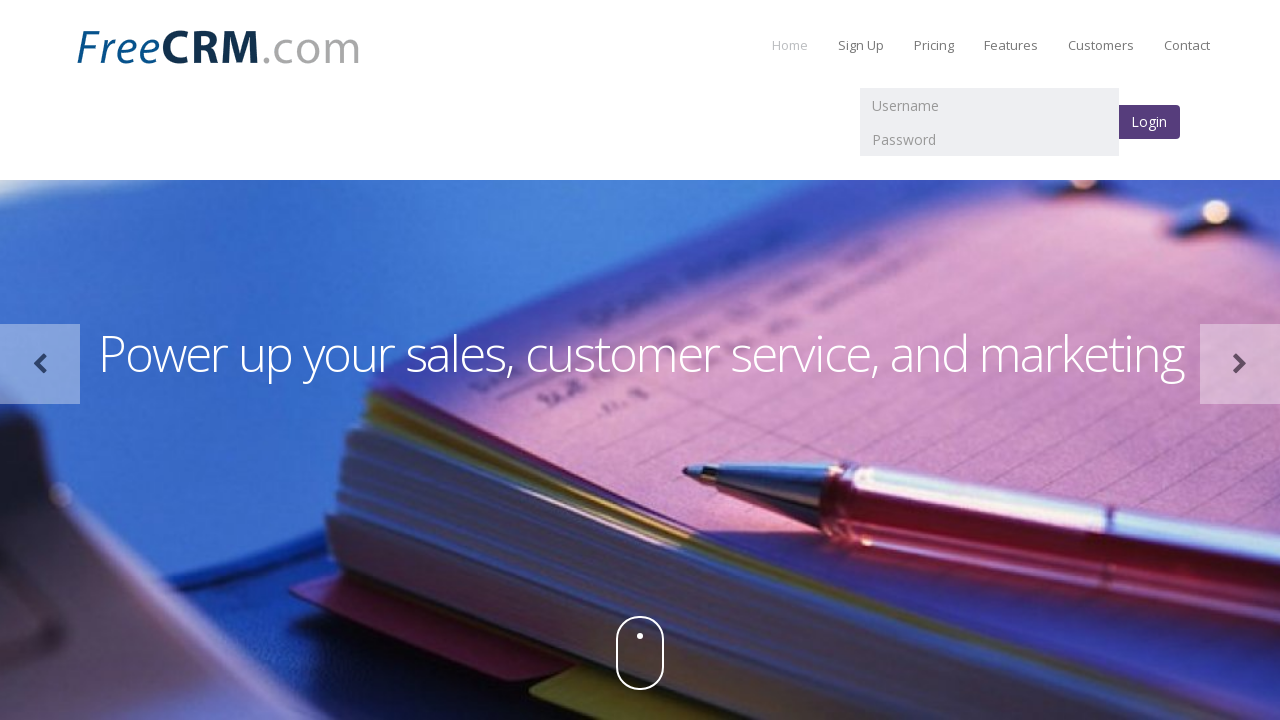

Located CRM Pro logo element in navbar header
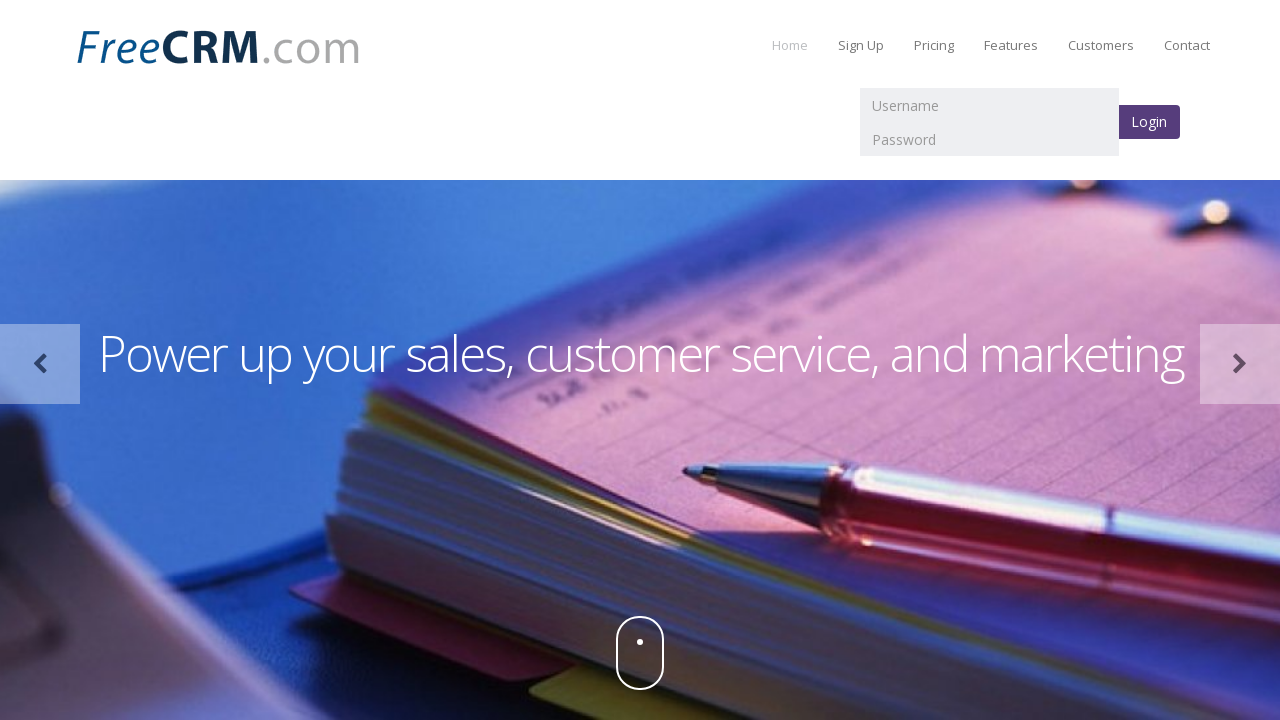

Waited for CRM Pro logo to become visible
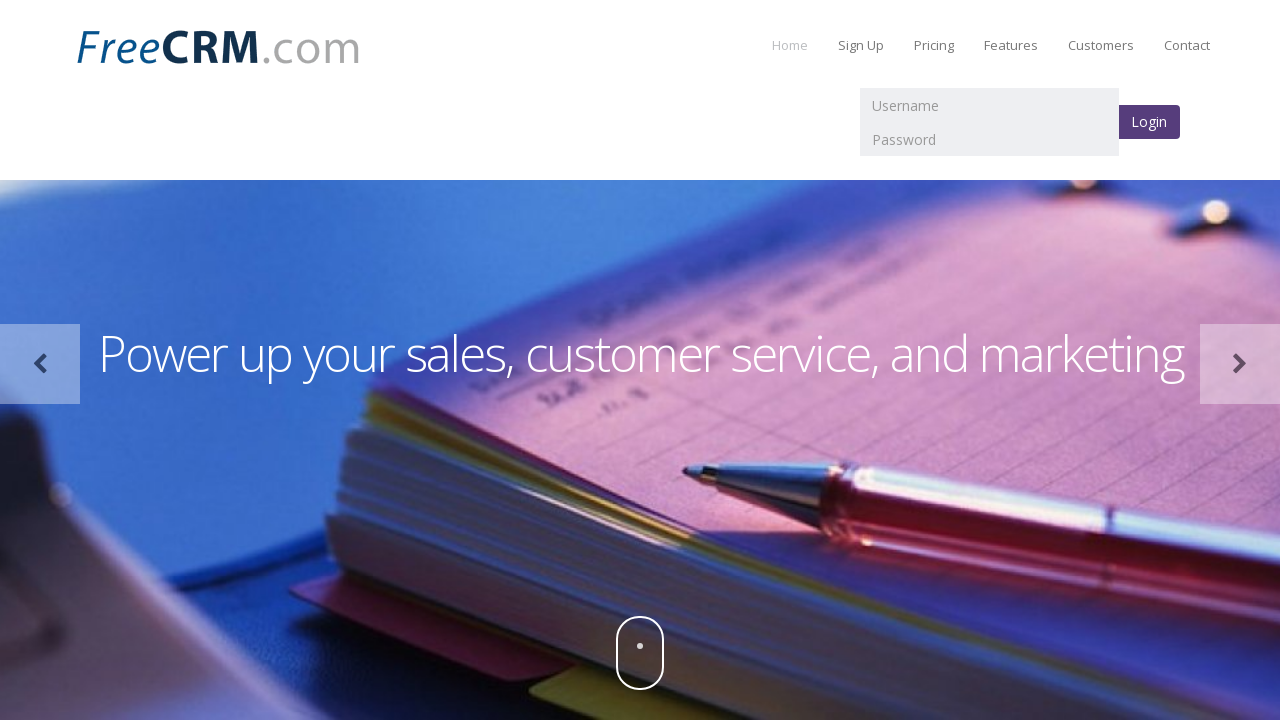

Verified that CRM Pro logo is visible on the login page
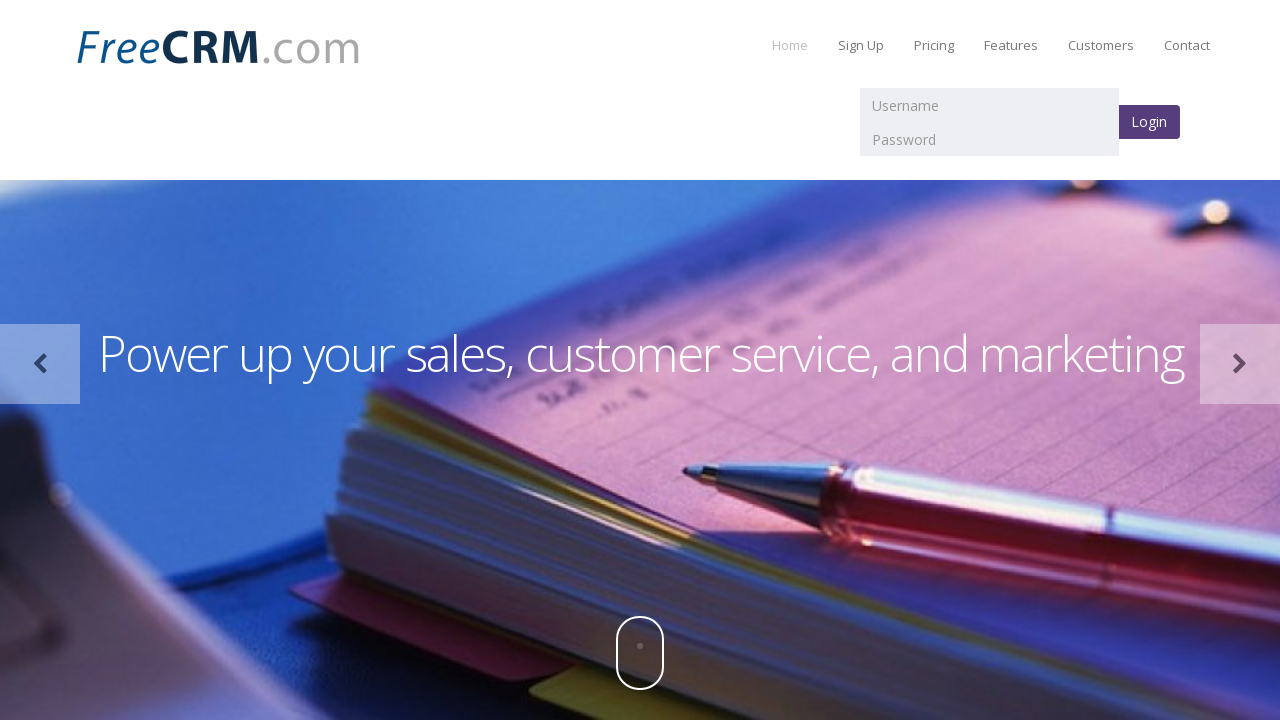

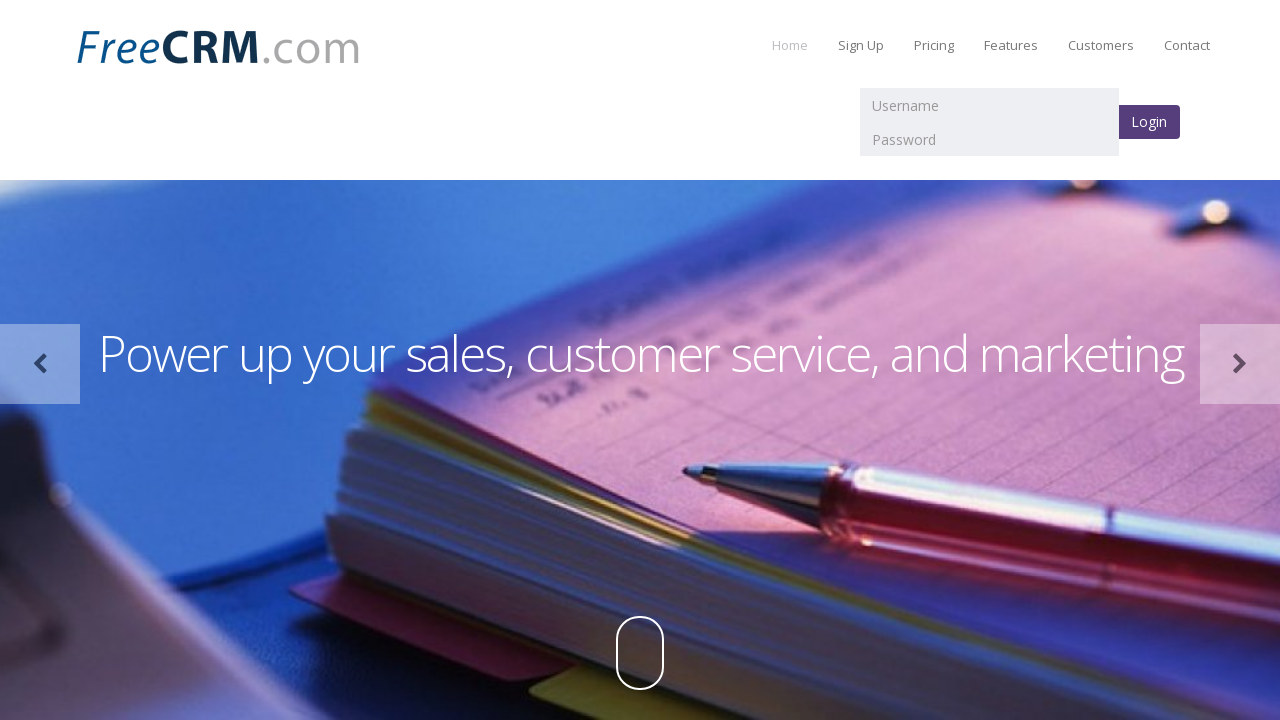